Tests alert handling functionality by triggering different types of JavaScript alerts (simple alert and confirm dialog) and interacting with them

Starting URL: https://rahulshettyacademy.com/AutomationPractice/

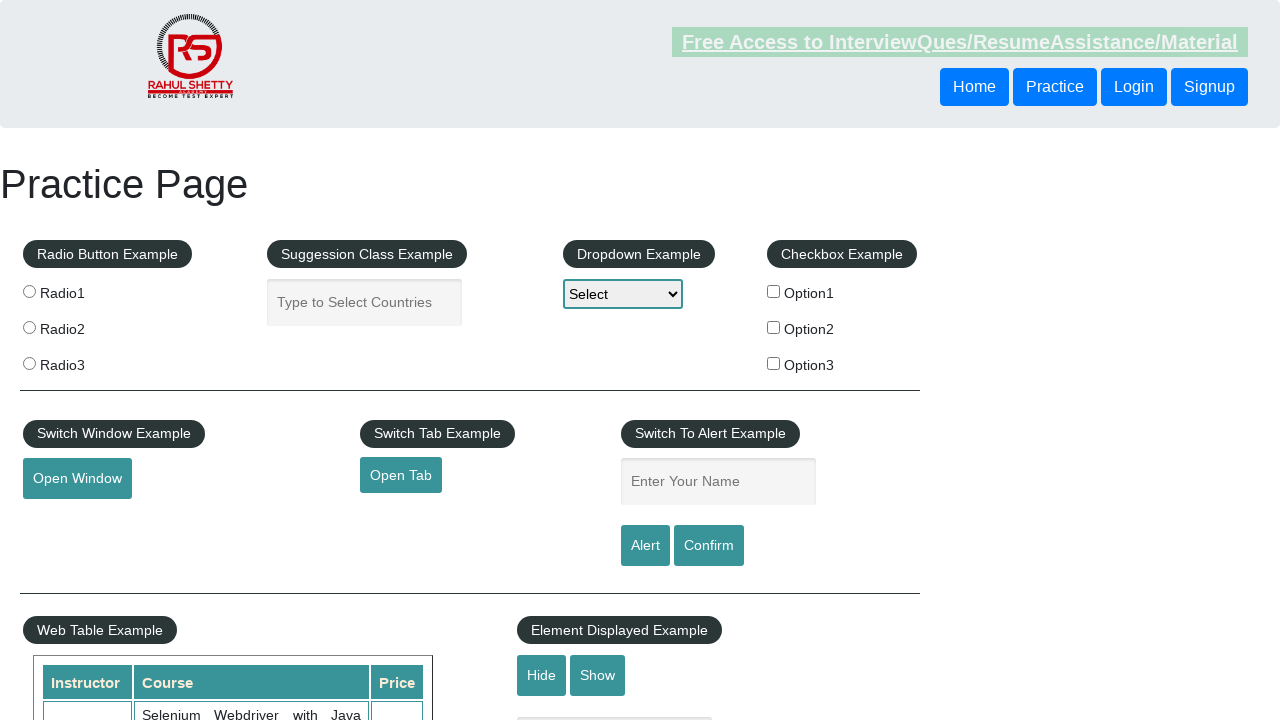

Filled name field with 'Chandu' on xpath=//*[@id='name']
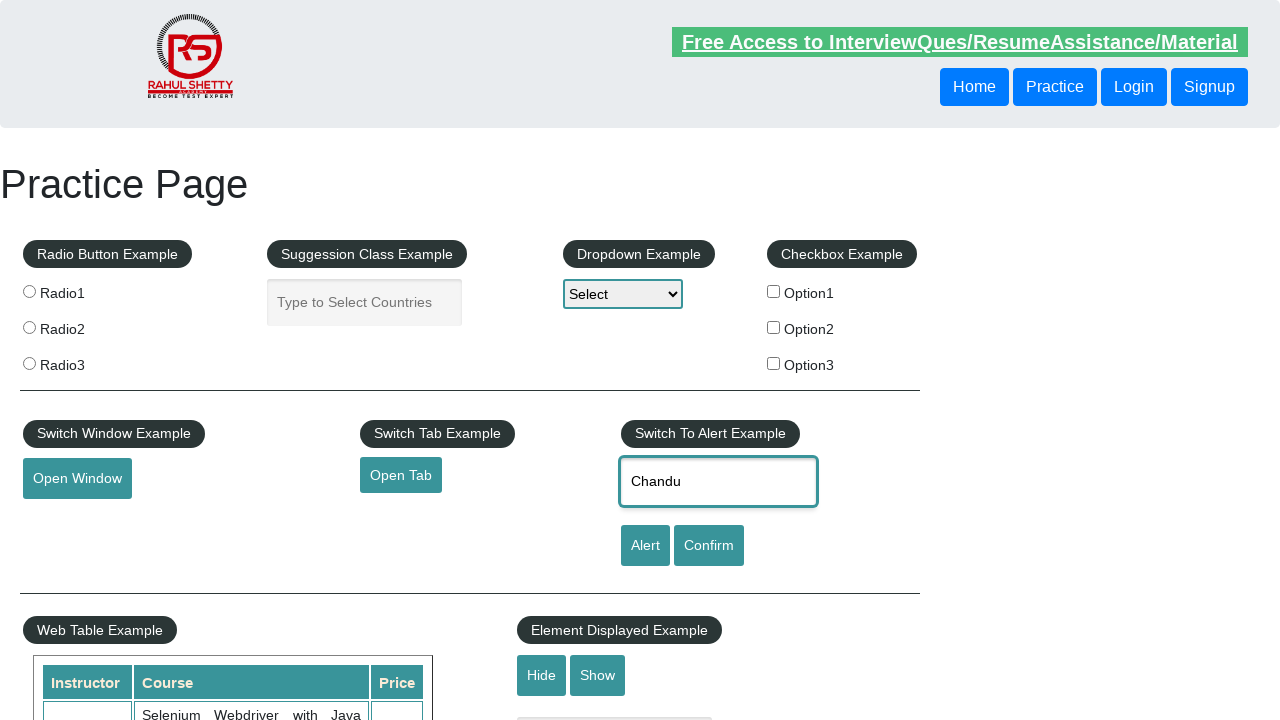

Clicked alert button to trigger simple alert at (645, 546) on xpath=//*[@id='alertbtn']
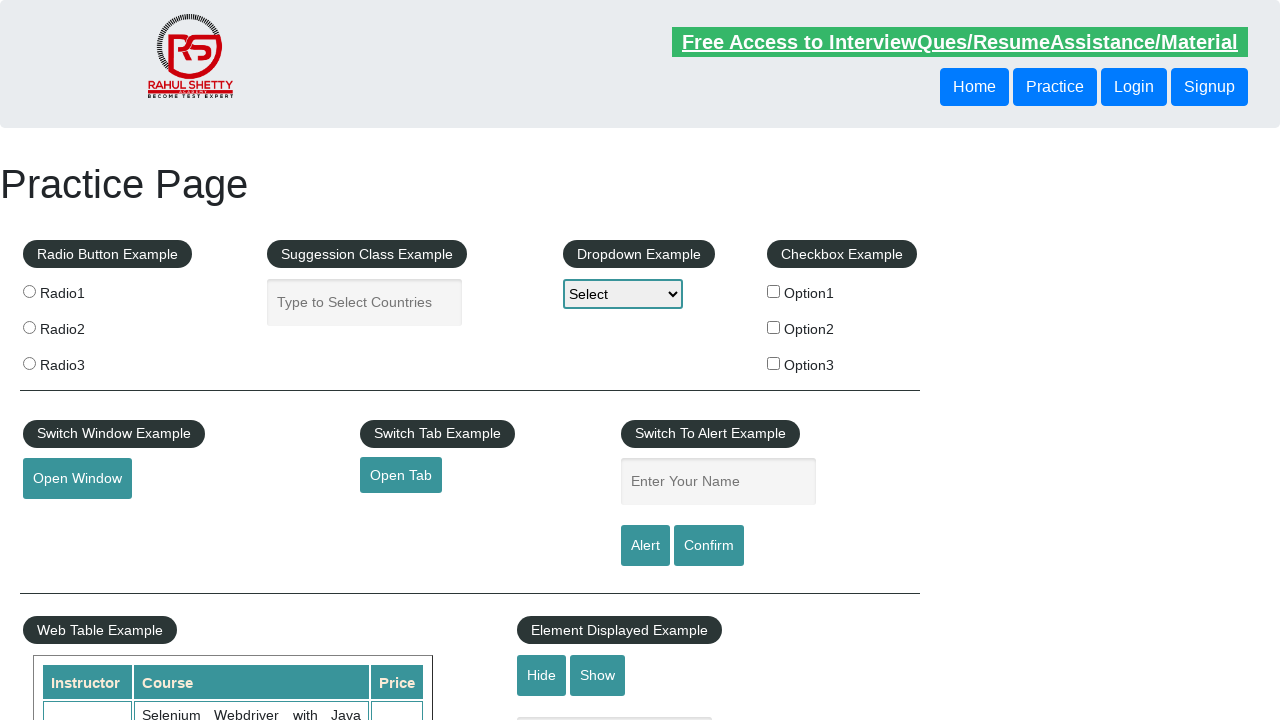

Accepted simple alert dialog
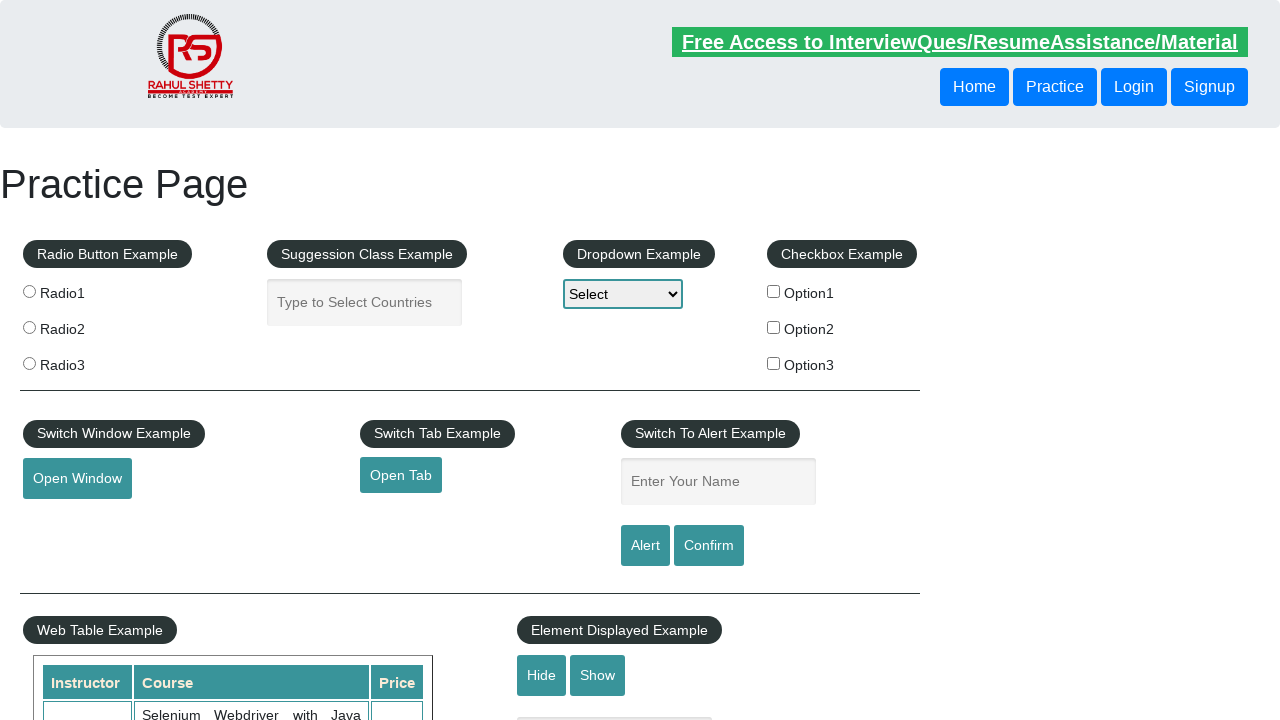

Filled name field with 'Chandu' again on xpath=//*[@id='name']
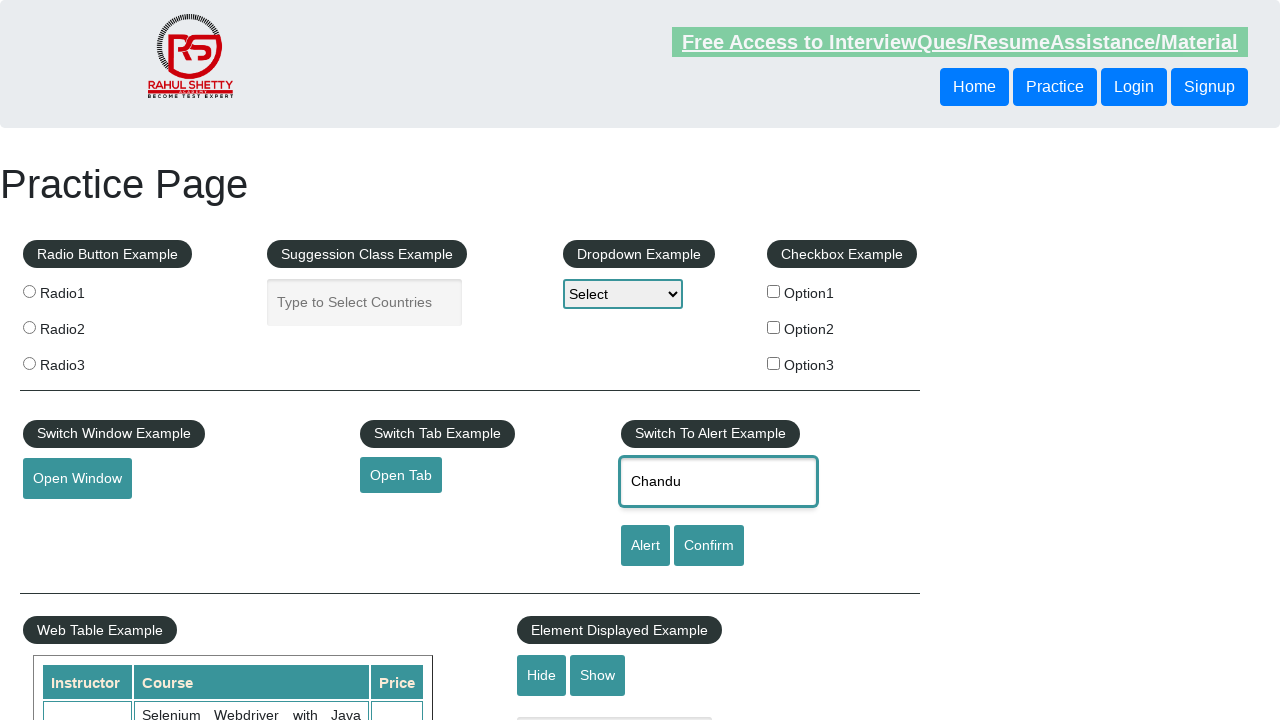

Clicked confirm button to trigger confirm dialog at (709, 546) on xpath=//*[@id='confirmbtn']
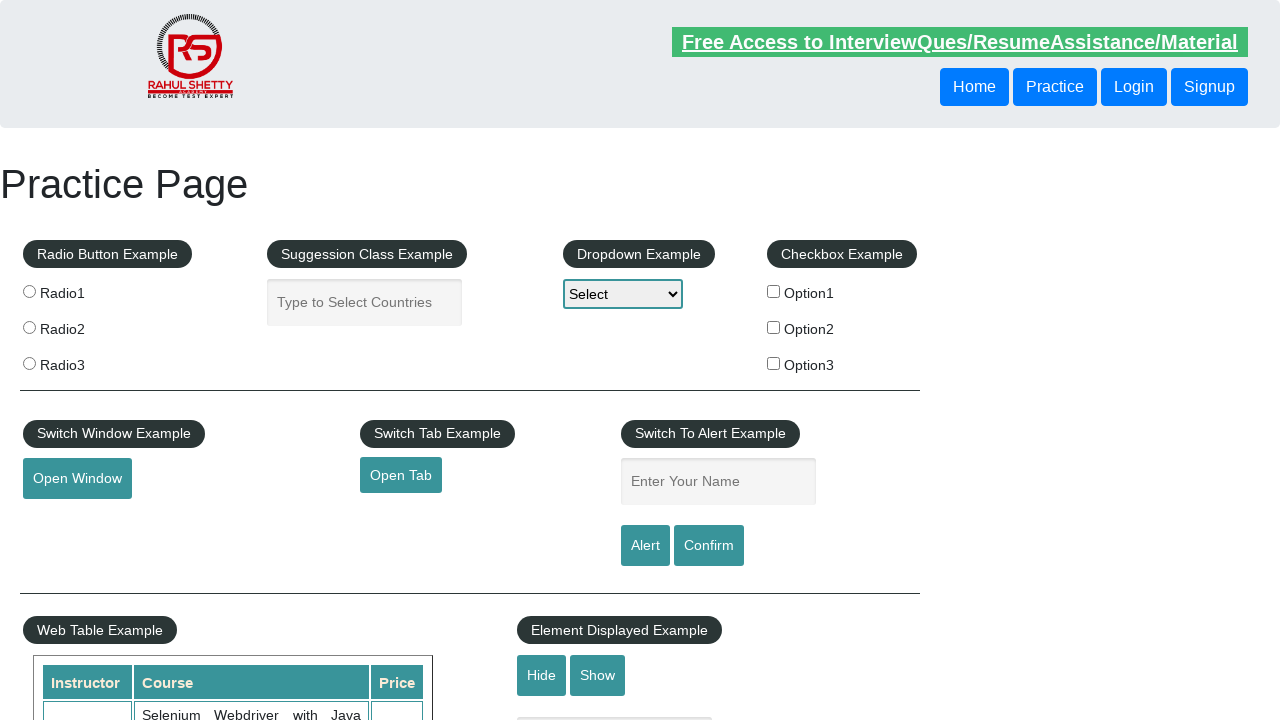

Dismissed confirm dialog
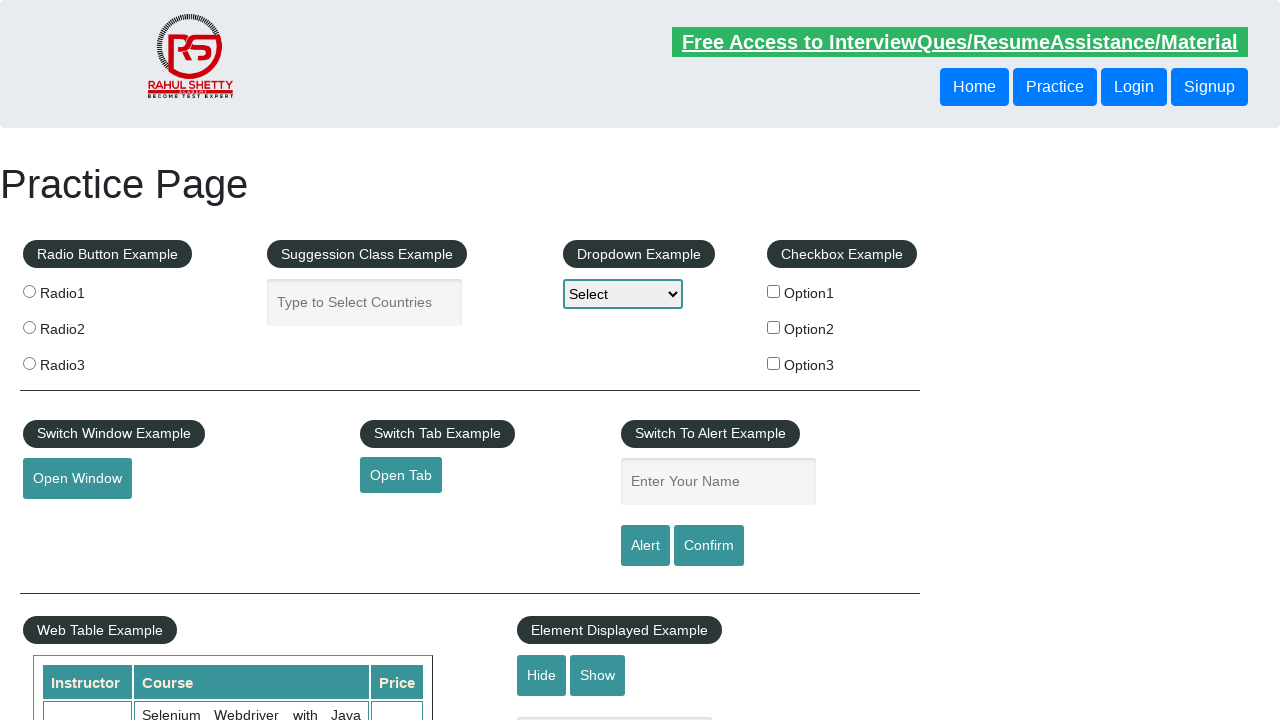

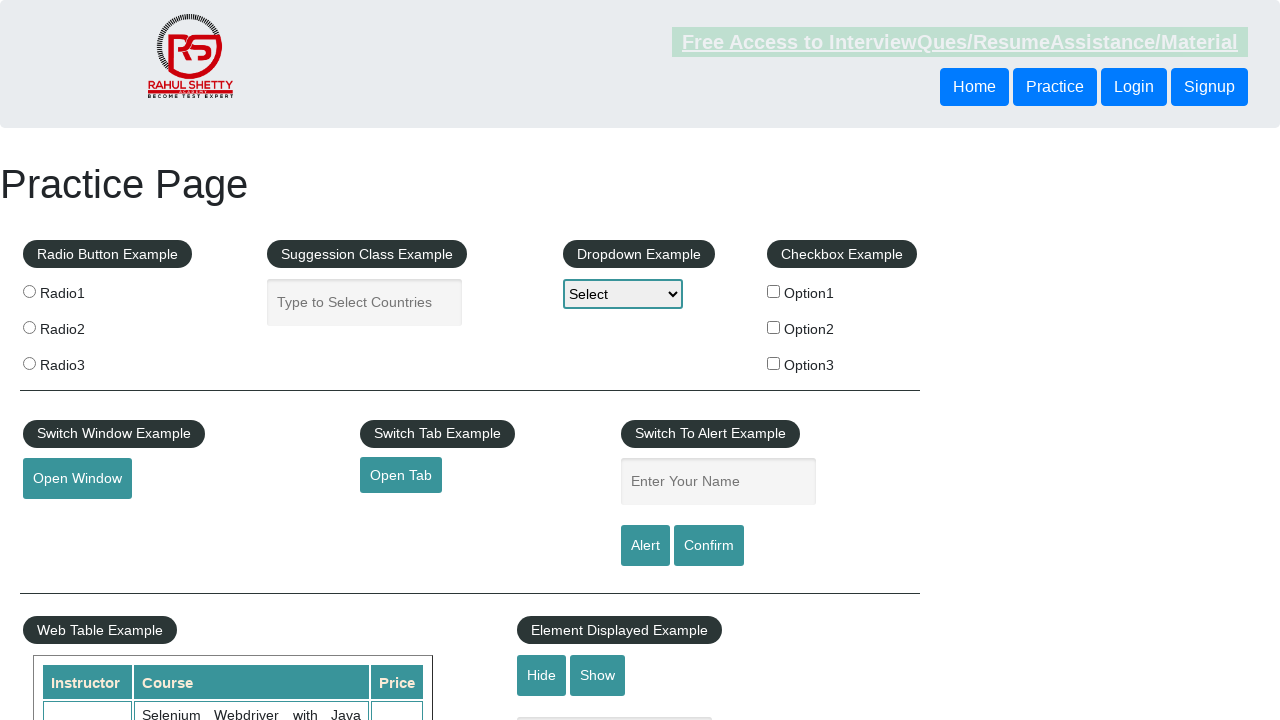